Tests that the page title of the Brazilian Open Data Portal is correct by verifying it equals 'Portal de Dados Abertos'

Starting URL: https://dados.gov.br/dados/conjuntos-dados/serie-historica-de-precos-de-combustiveis-e-de-glp

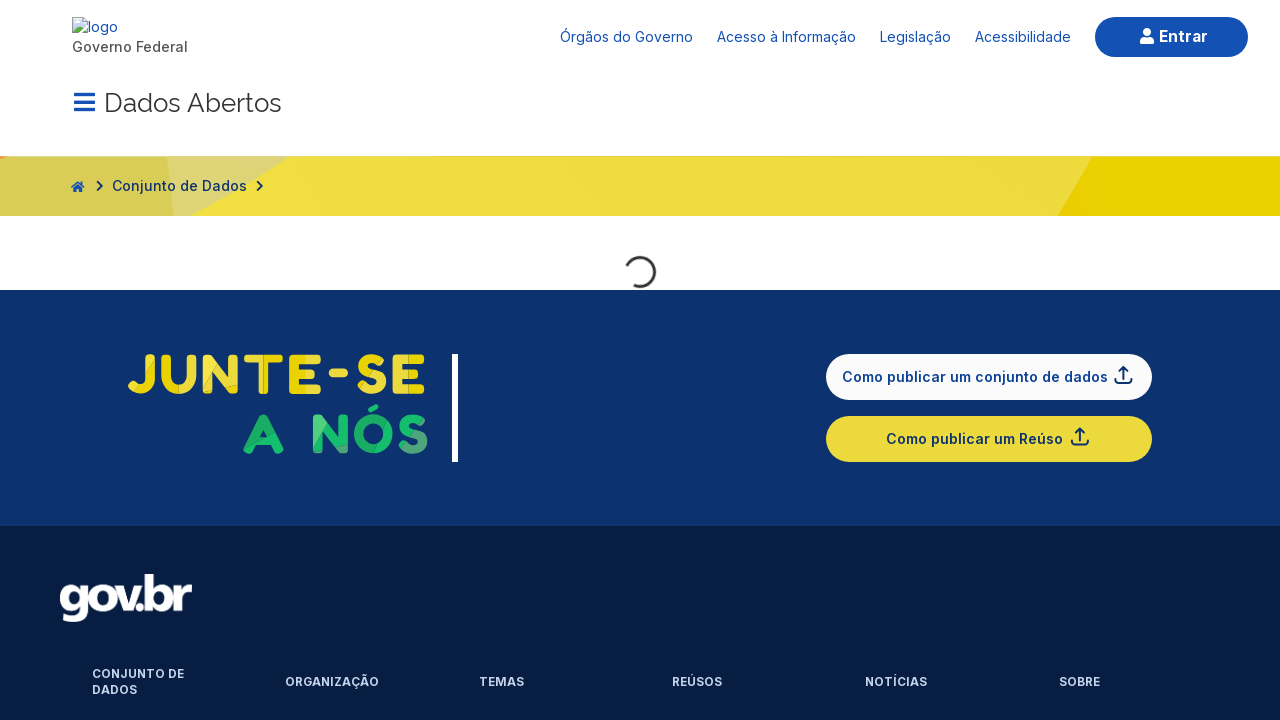

Navigated to Brazilian Open Data Portal - Historical Fuel Prices dataset page
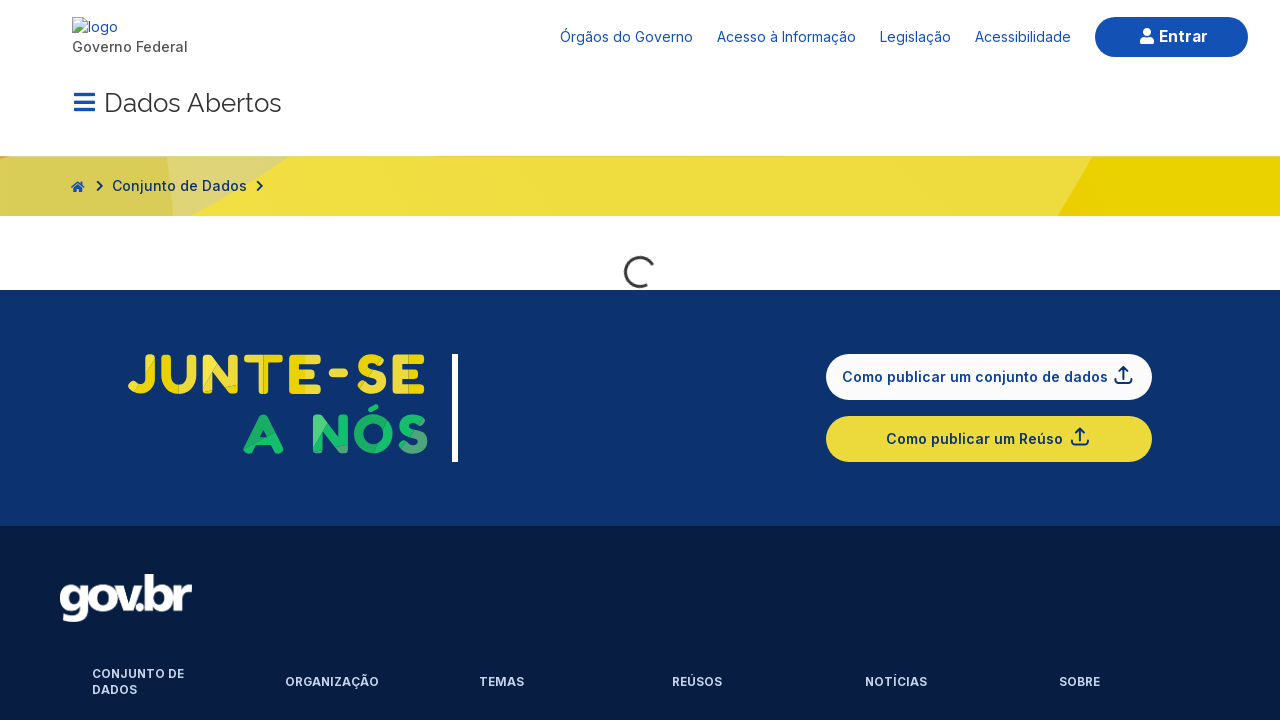

Verified page title equals 'Portal de Dados Abertos'
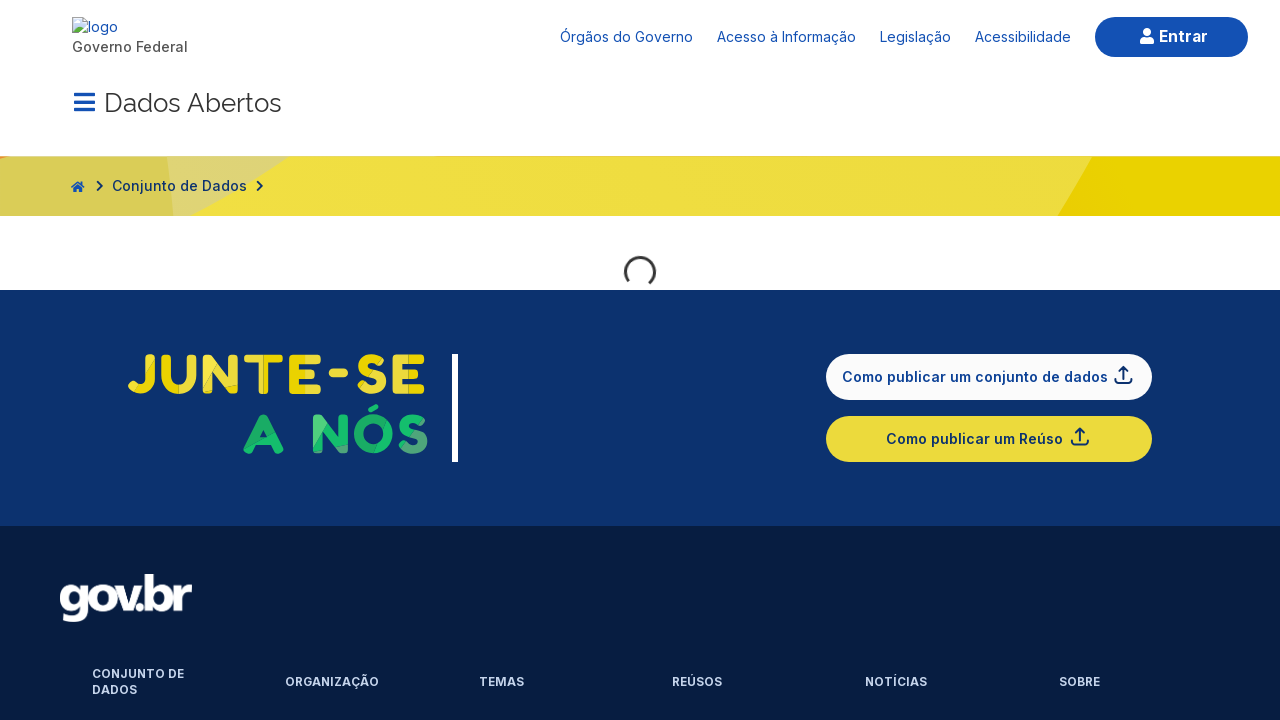

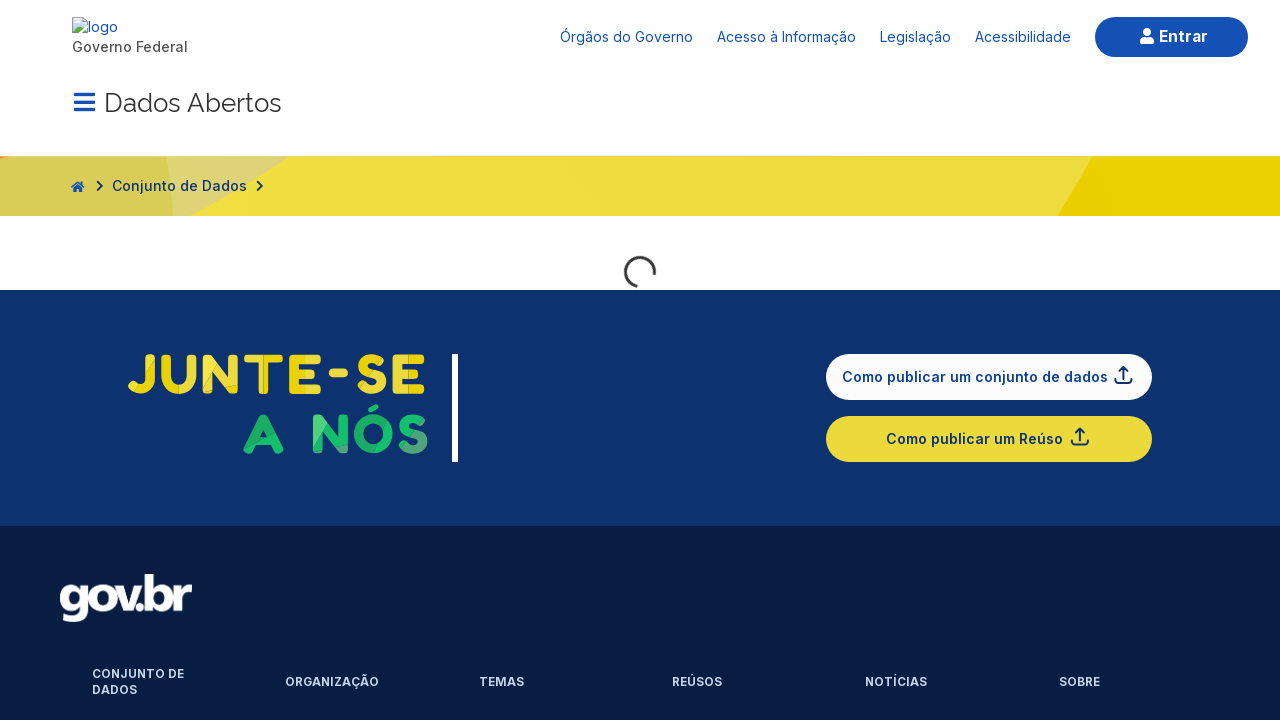